Tests the product search functionality on an e-commerce practice site by typing a search term and verifying the correct number of filtered products are displayed.

Starting URL: https://rahulshettyacademy.com/seleniumPractise/

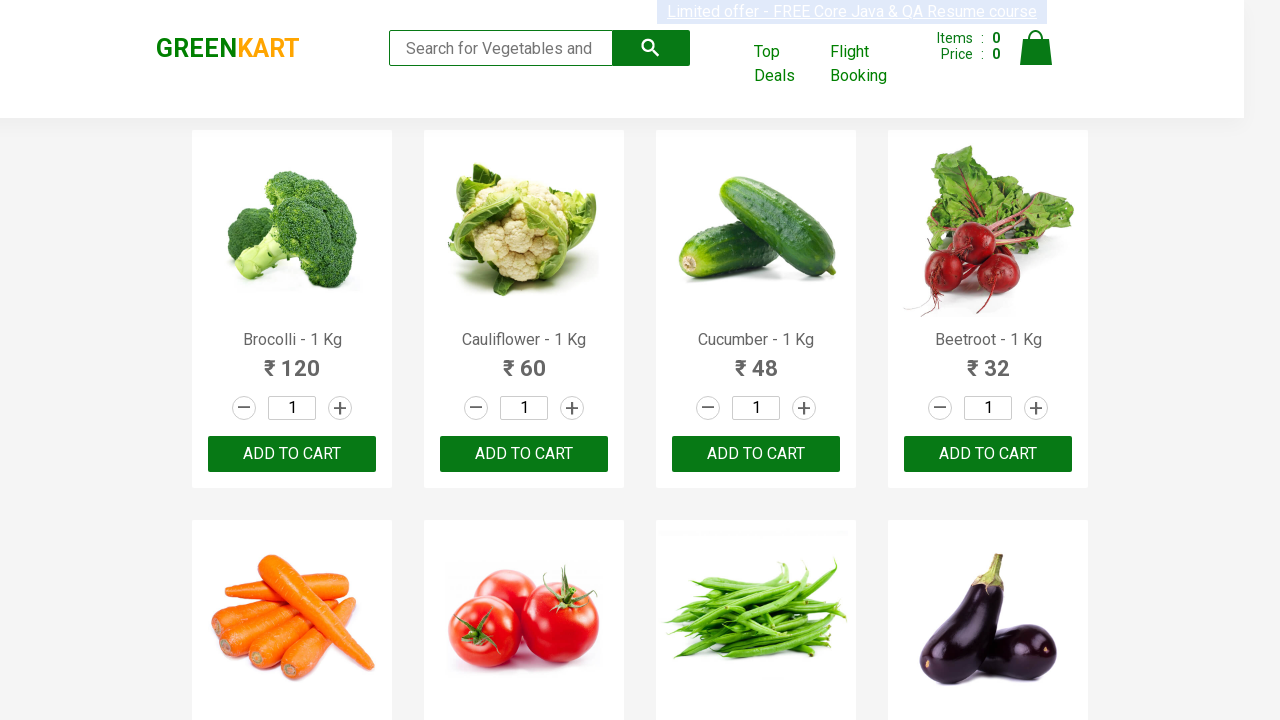

Filled search box with 'ca' on .search-keyword
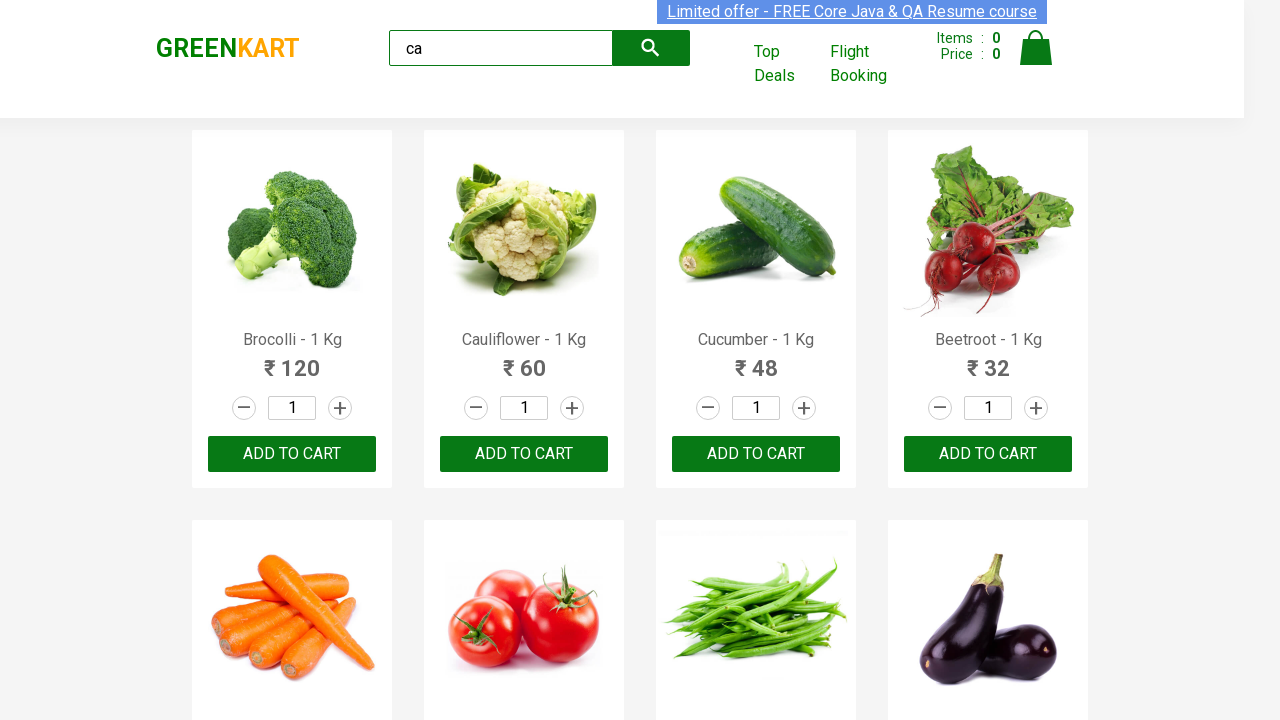

Waited 2 seconds for products to filter dynamically
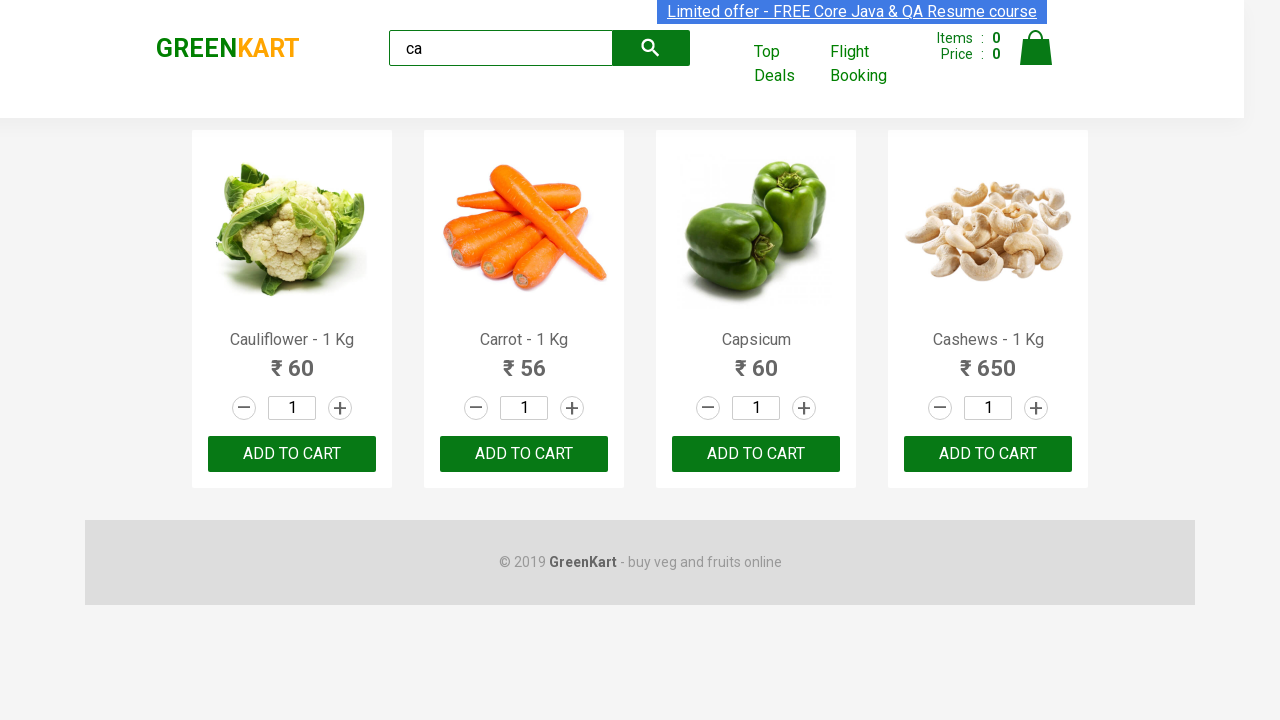

Located all visible product elements
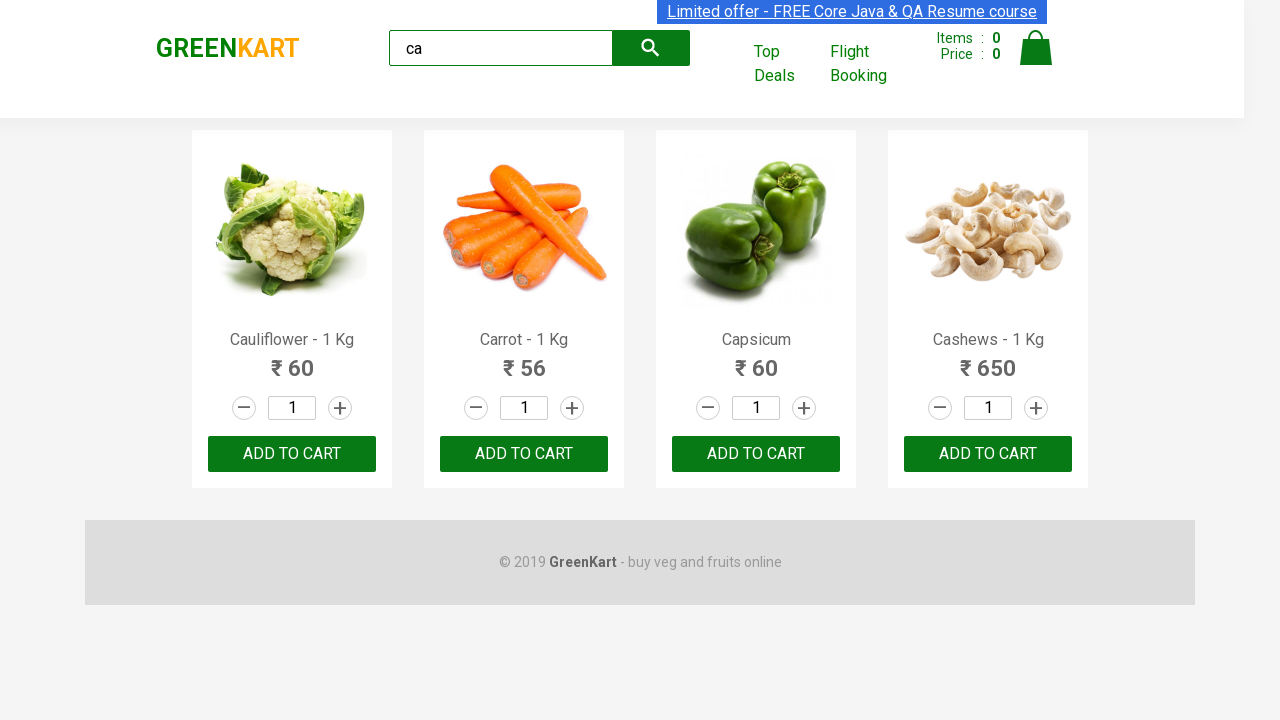

Verified that exactly 4 filtered products are displayed
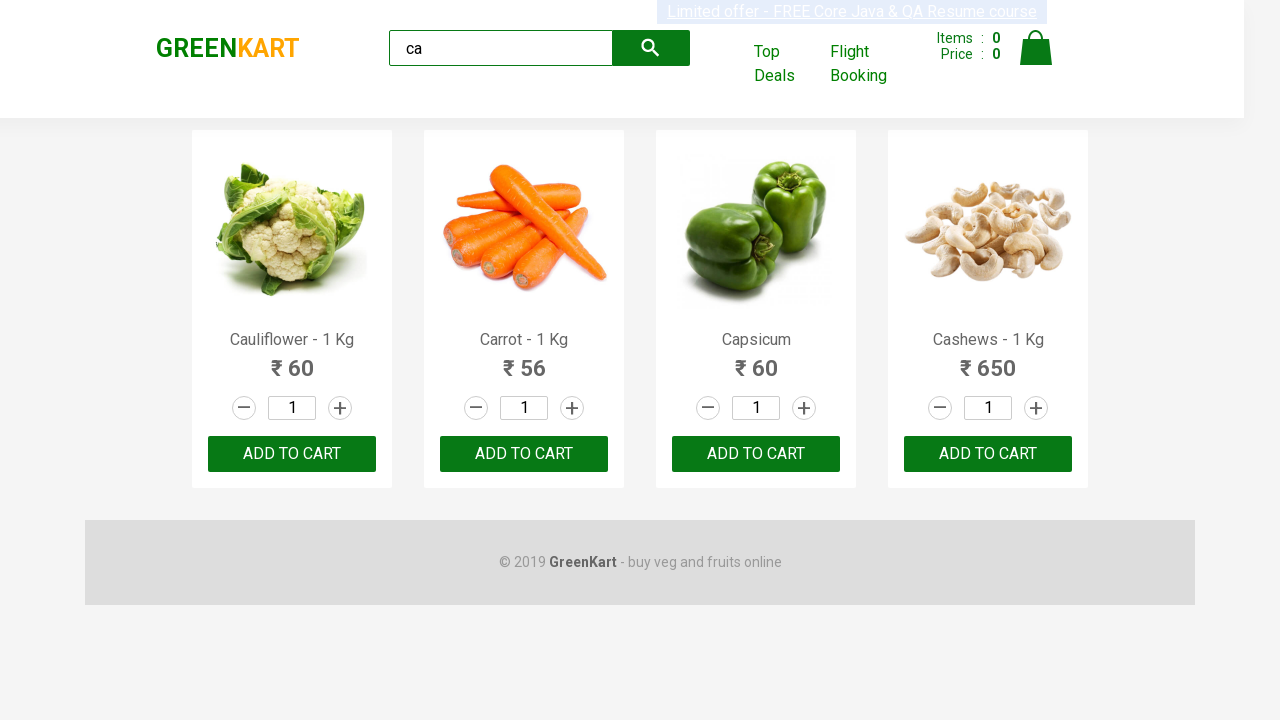

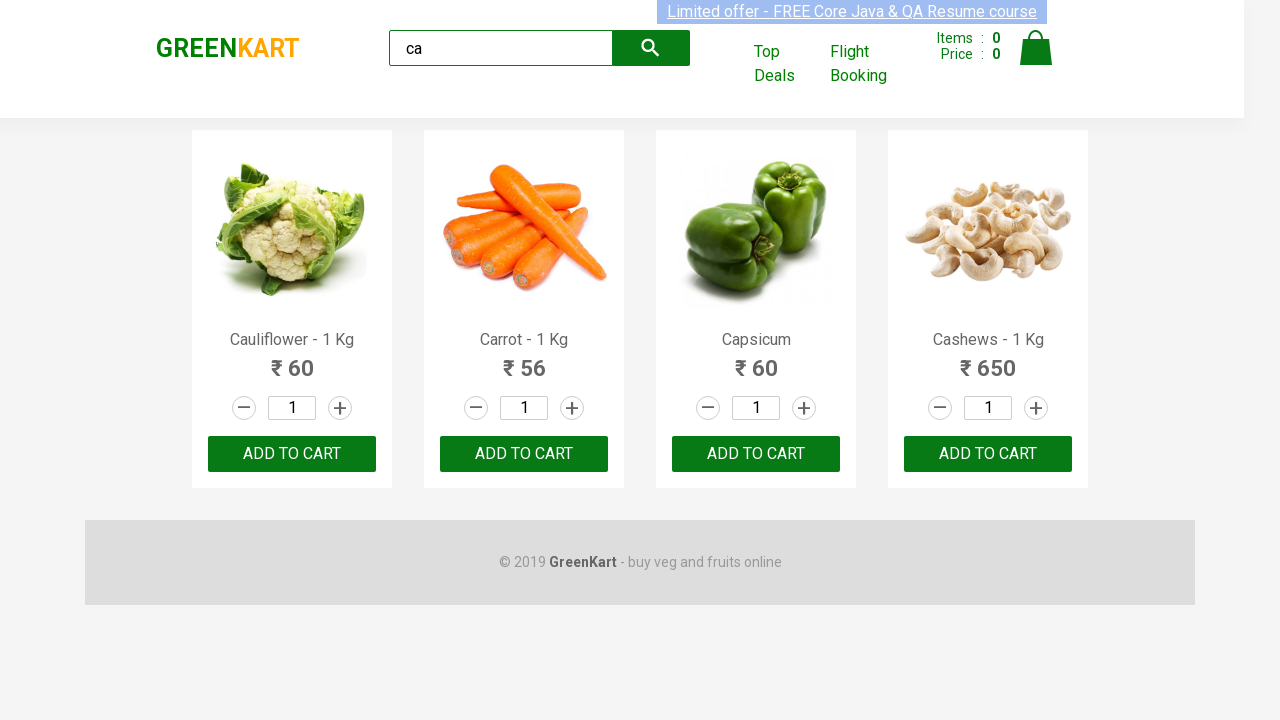